Tests clicking a radio button using CSS selector with ID

Starting URL: https://www.techlistic.com/p/selenium-practice-form.html

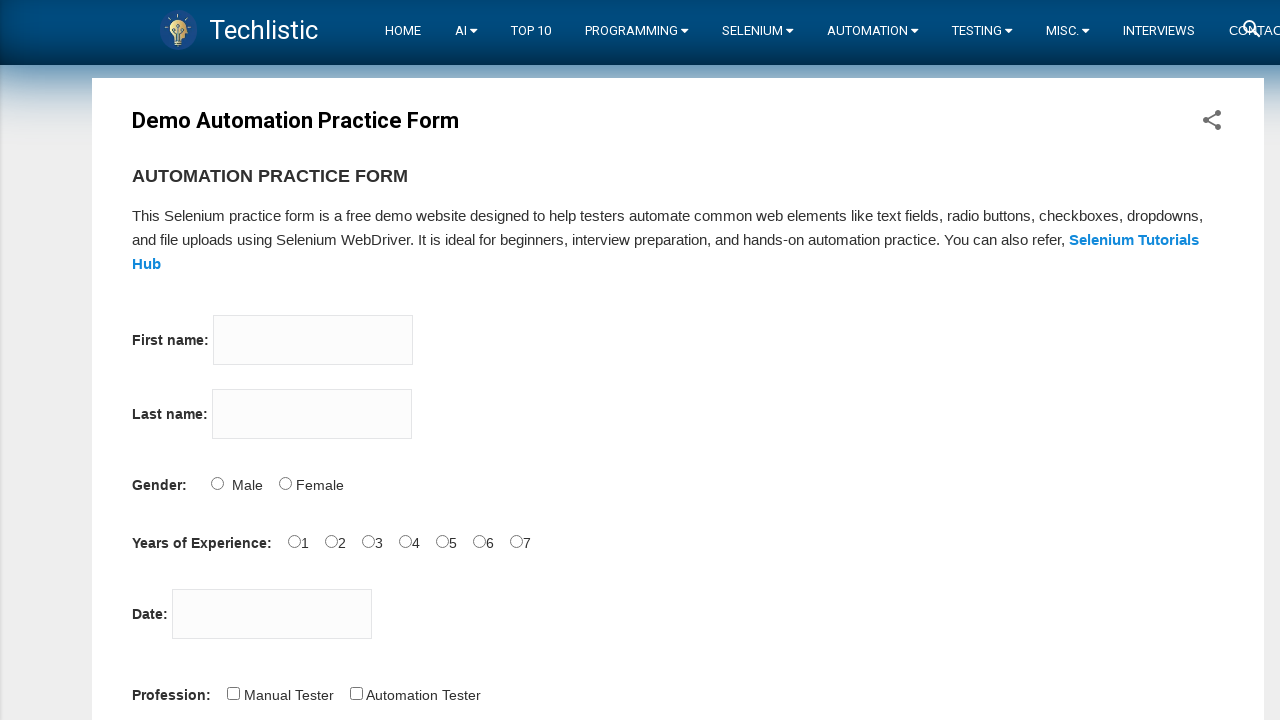

Clicked Female radio button using CSS selector with ID at (285, 483) on input#sex-1
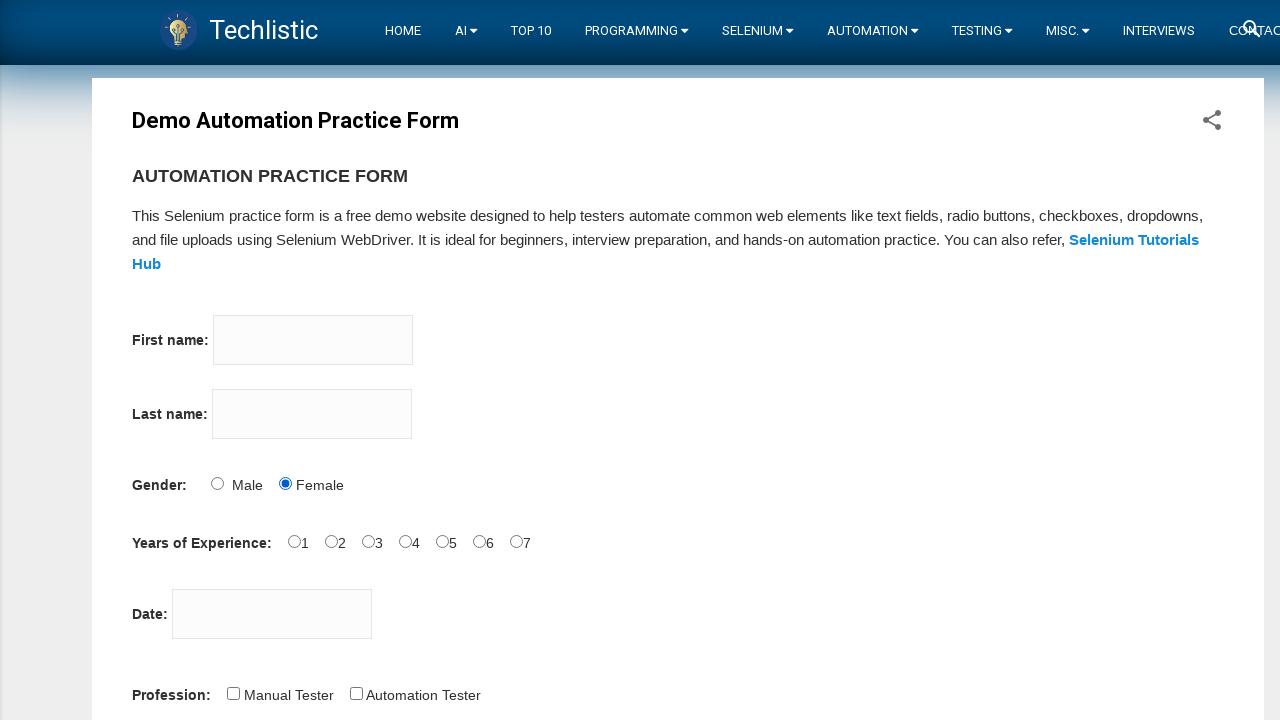

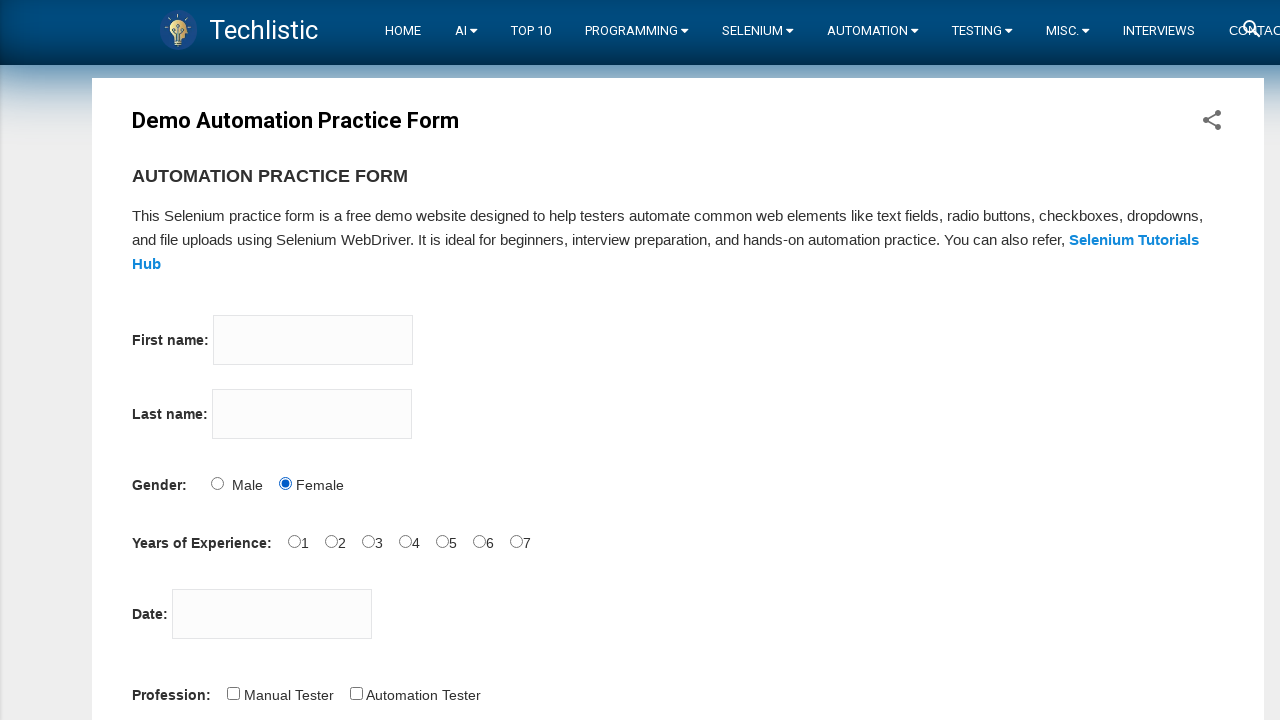